Tests checkbox functionality by clicking checkboxes to select them, verifying they are selected, then clicking again to deselect and verifying they are deselected

Starting URL: https://rahulshettyacademy.com/AutomationPractice/

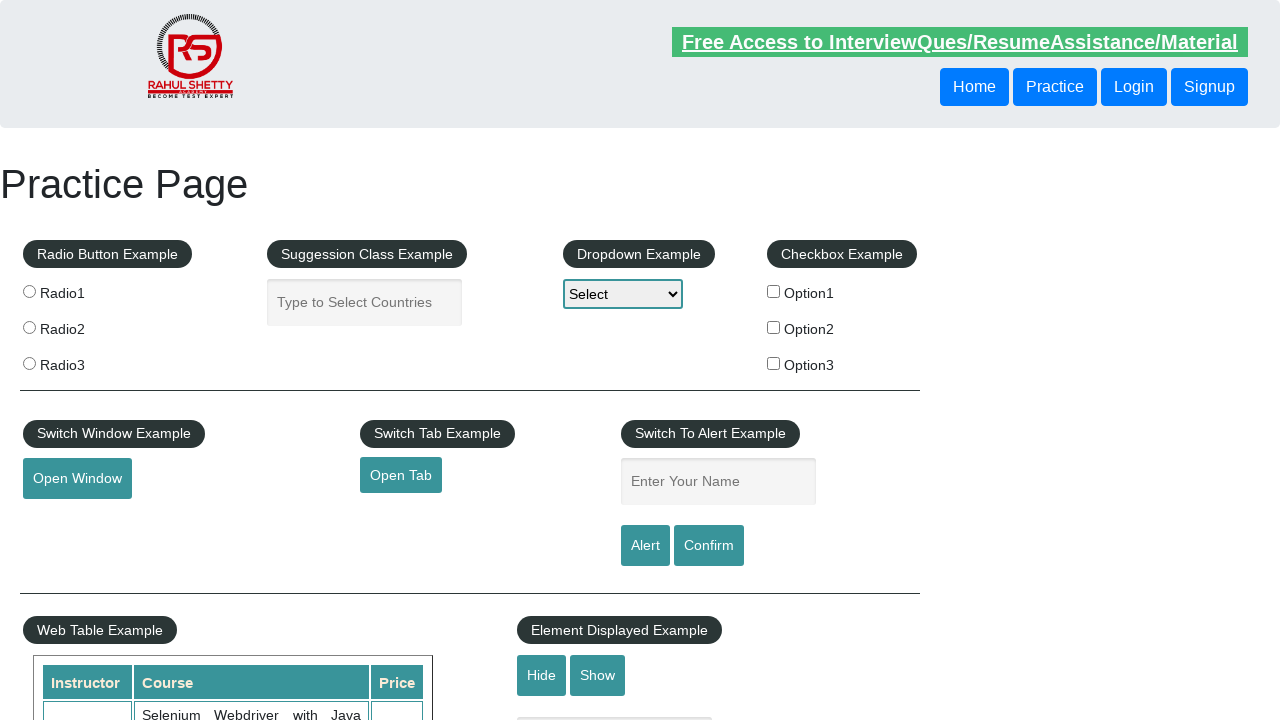

Navigated to AutomationPractice page
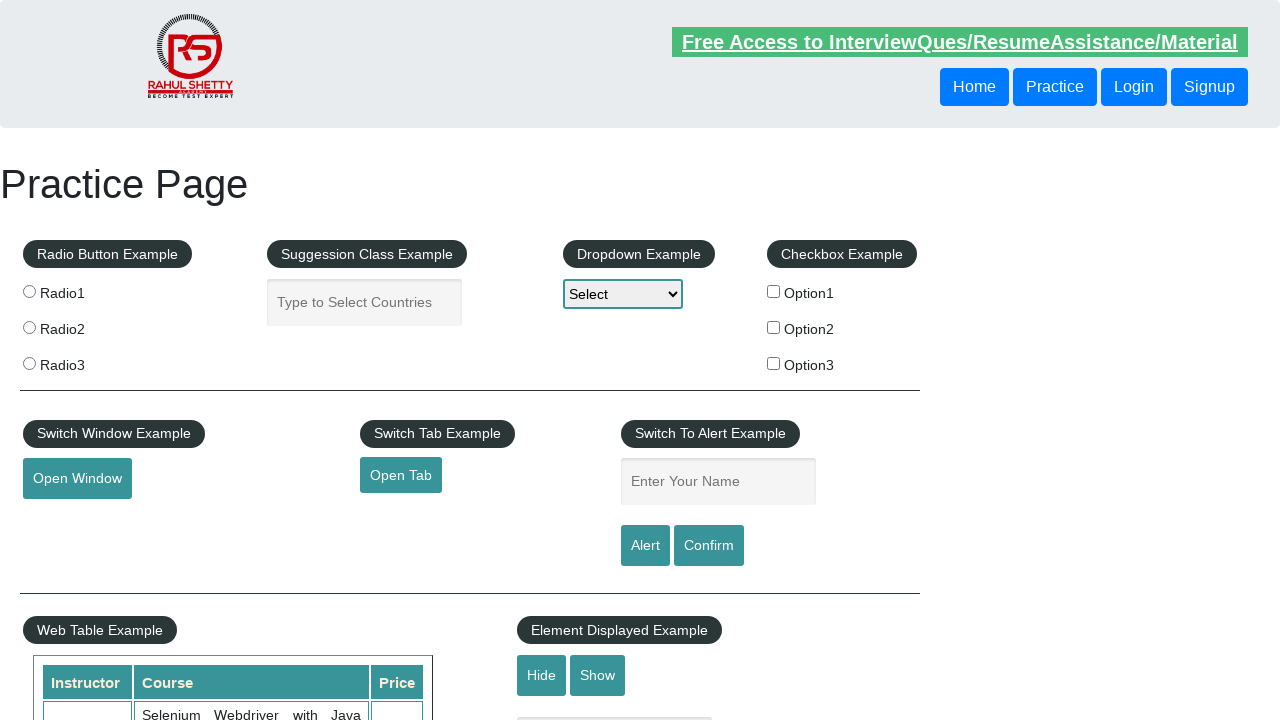

Clicked checkbox 1 to select it at (774, 291) on //*[@id='checkBoxOption1']
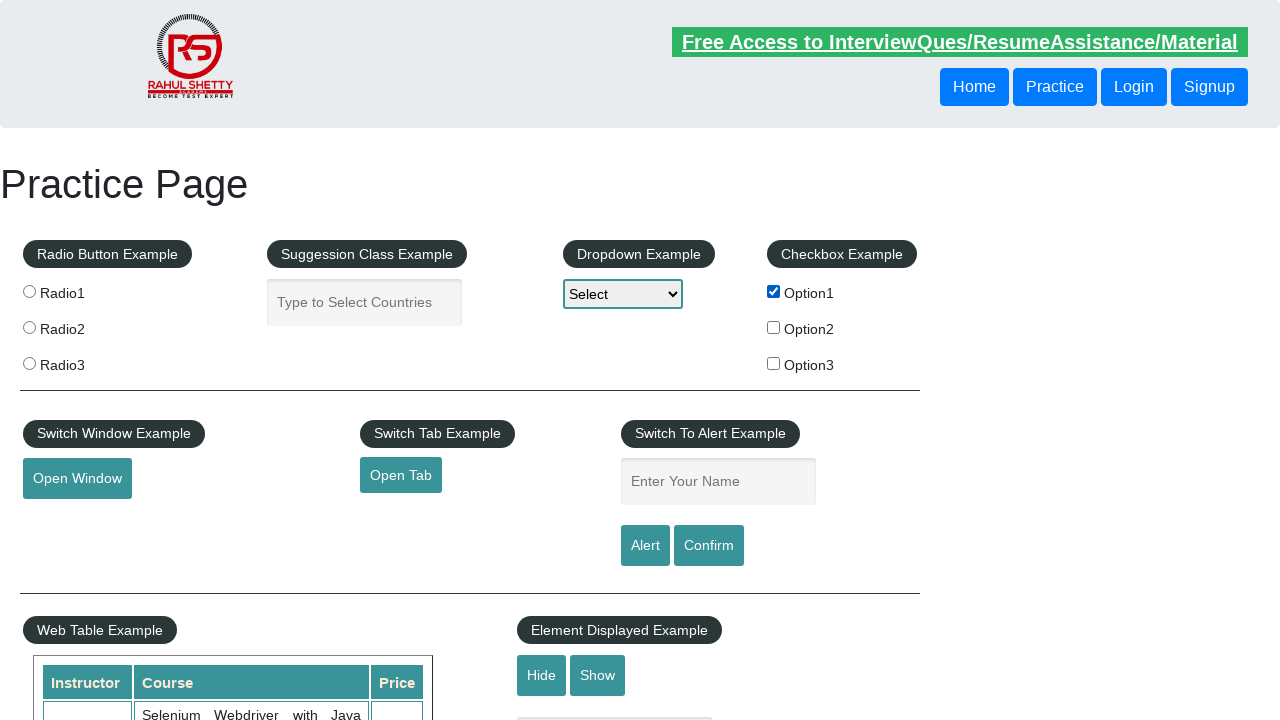

Verified checkbox 1 is selected
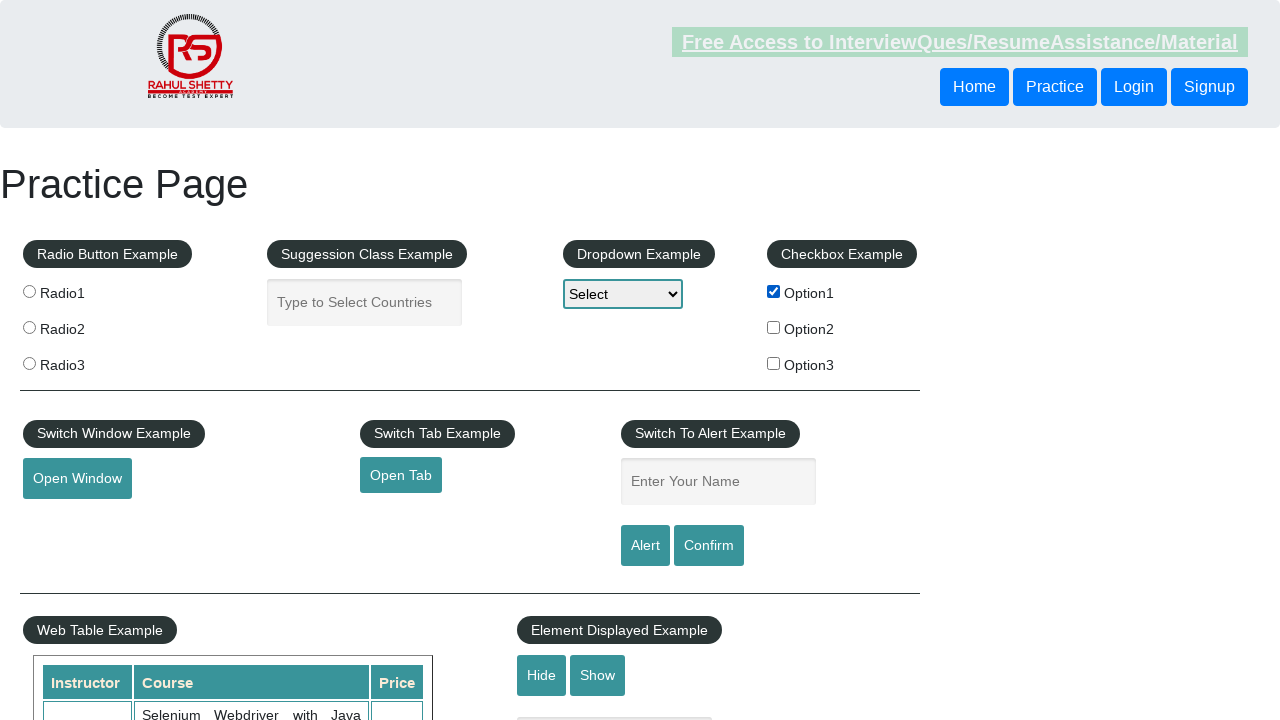

Clicked checkbox 1 to deselect it at (774, 291) on //*[@id='checkBoxOption1']
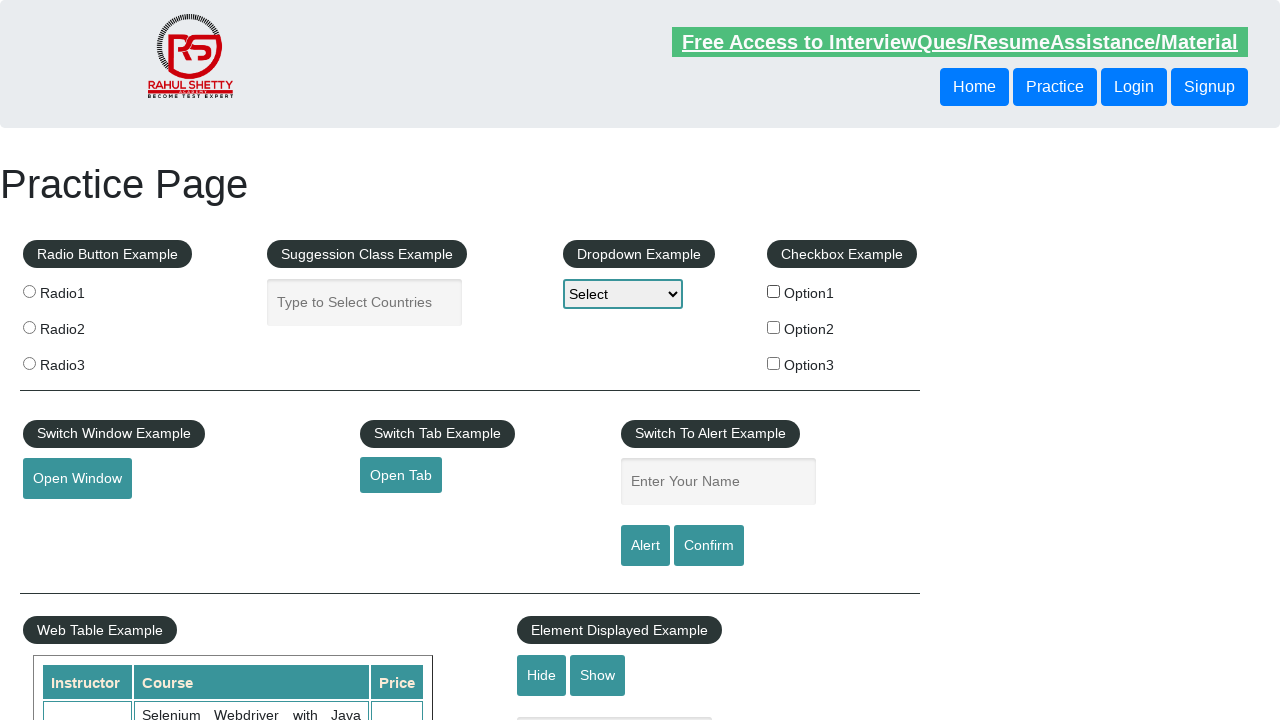

Verified checkbox 1 is deselected
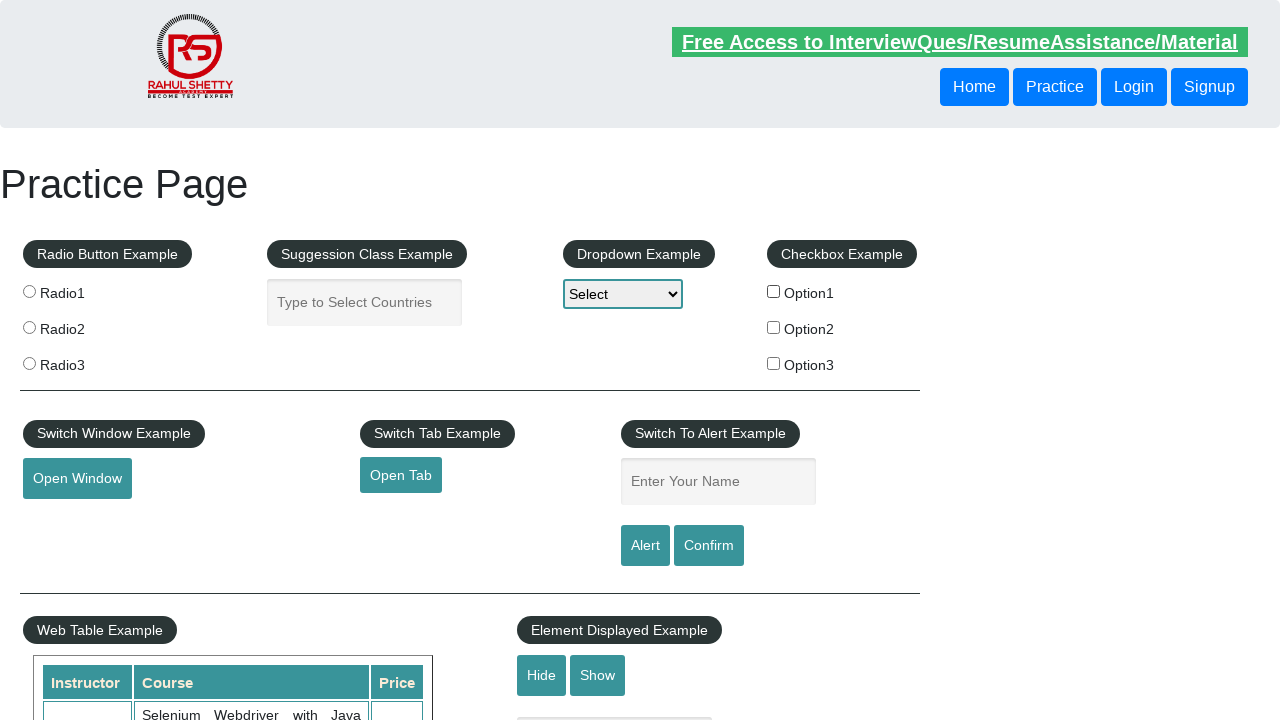

Clicked checkbox 2 to select it at (774, 327) on //*[@id='checkBoxOption2']
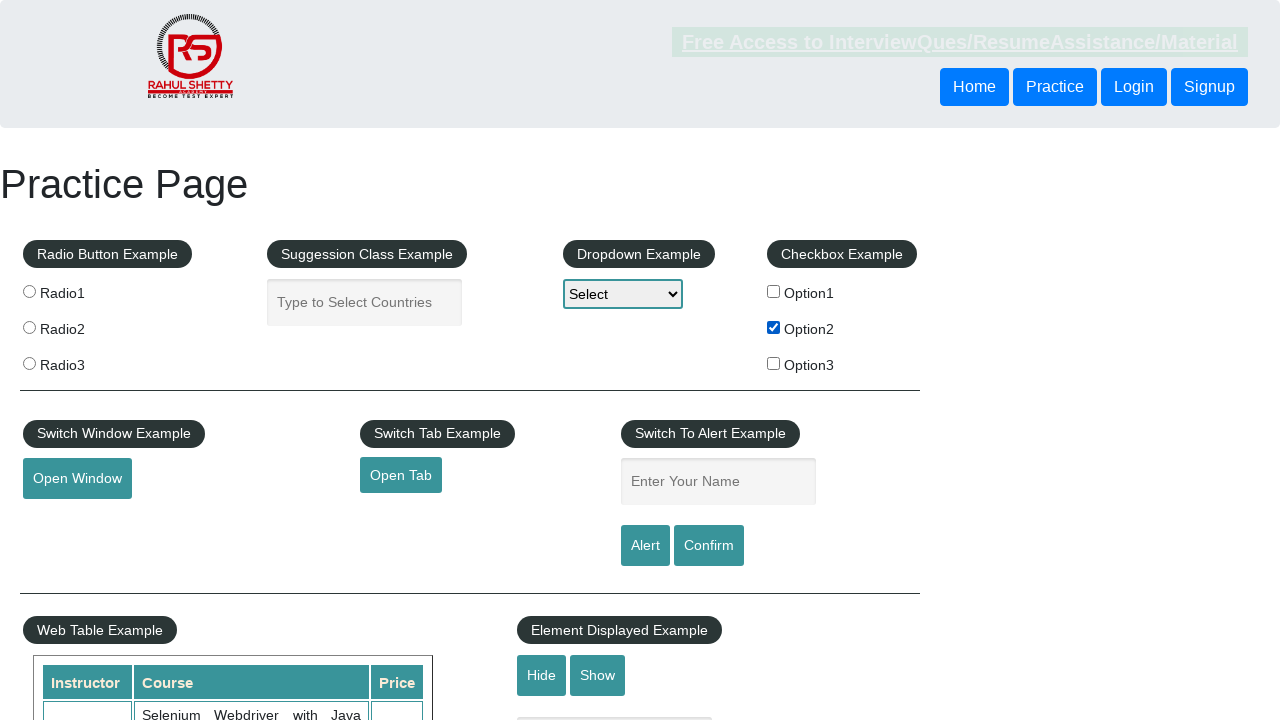

Verified checkbox 2 is selected
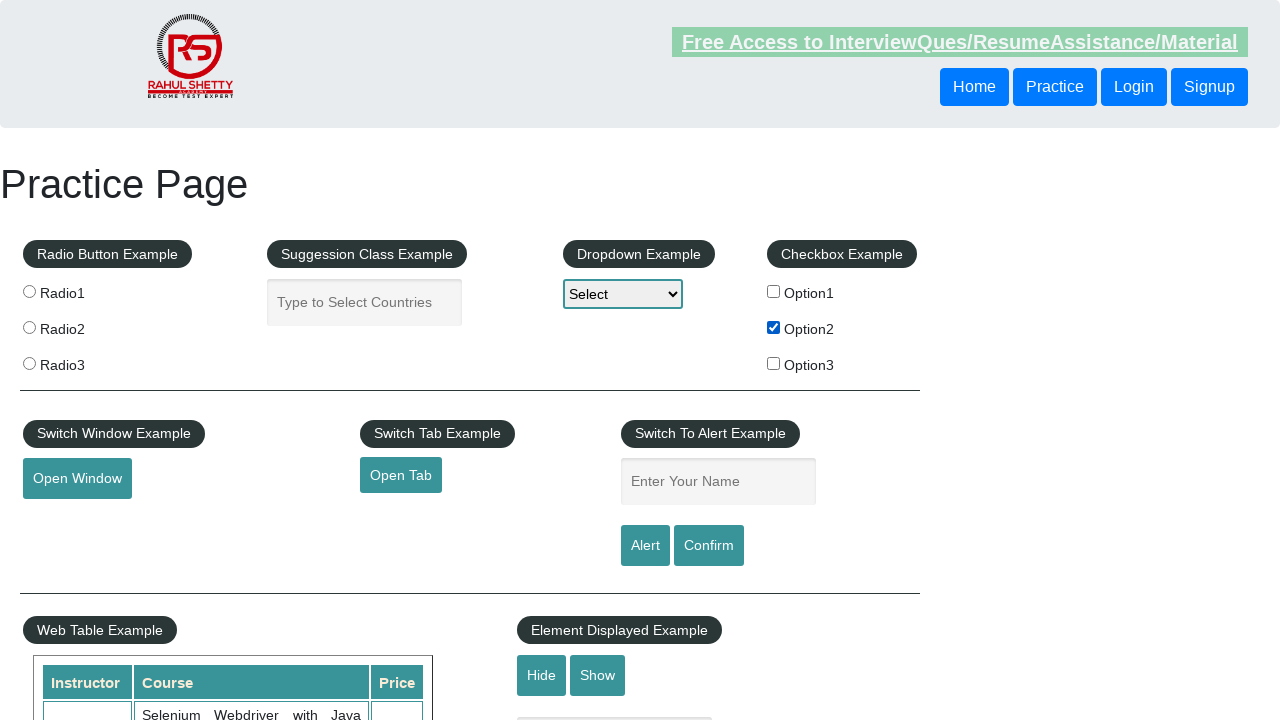

Clicked checkbox 2 to deselect it at (774, 327) on //*[@id='checkBoxOption2']
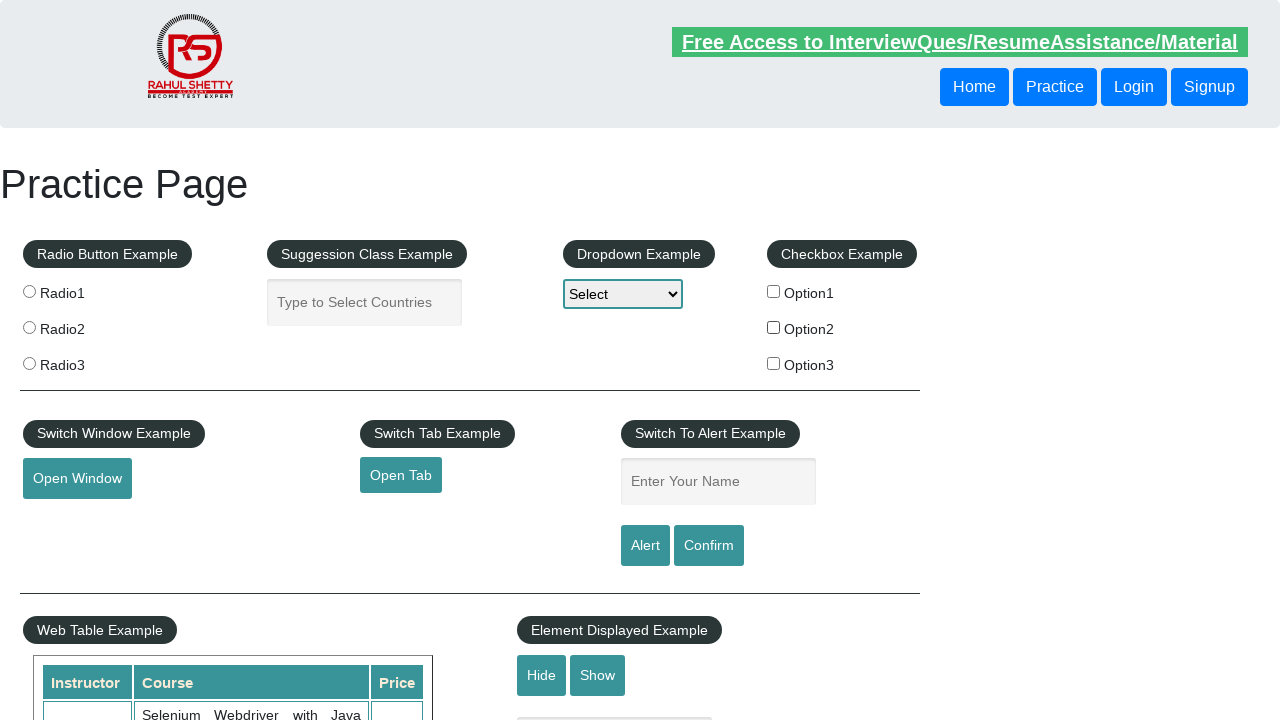

Verified checkbox 2 is deselected
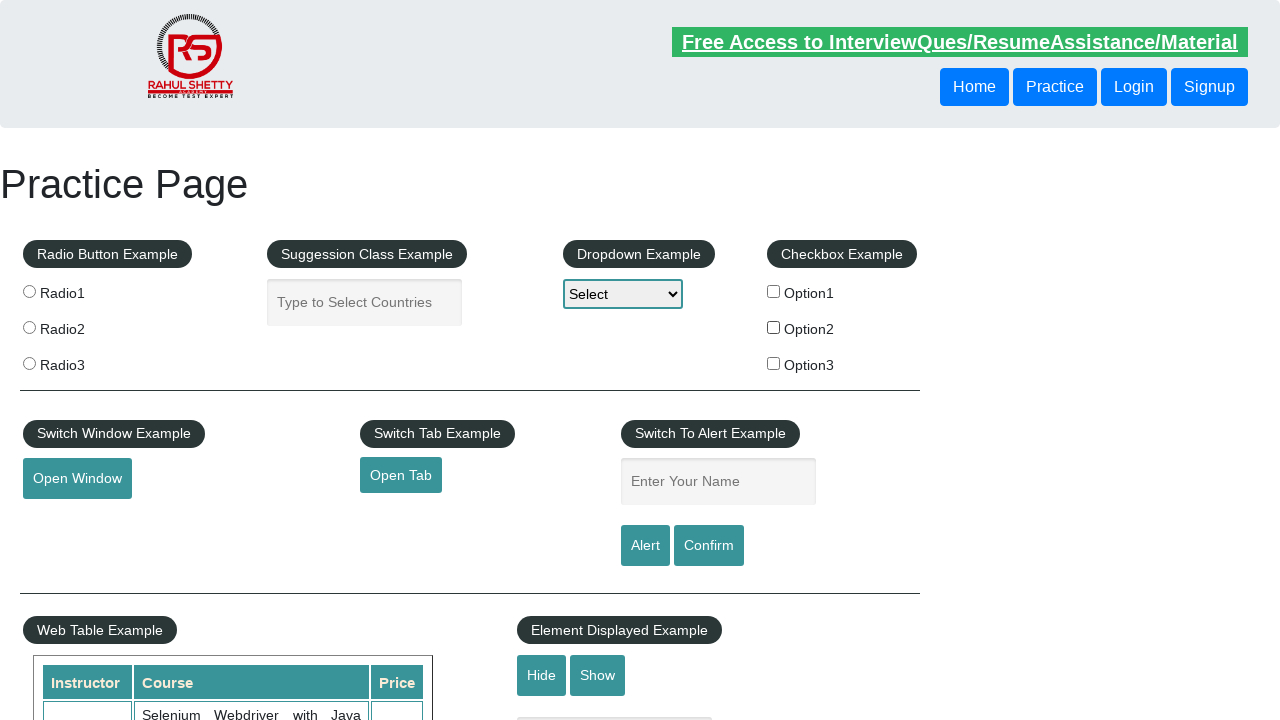

Clicked checkbox 3 to select it at (774, 363) on //*[@id='checkBoxOption3']
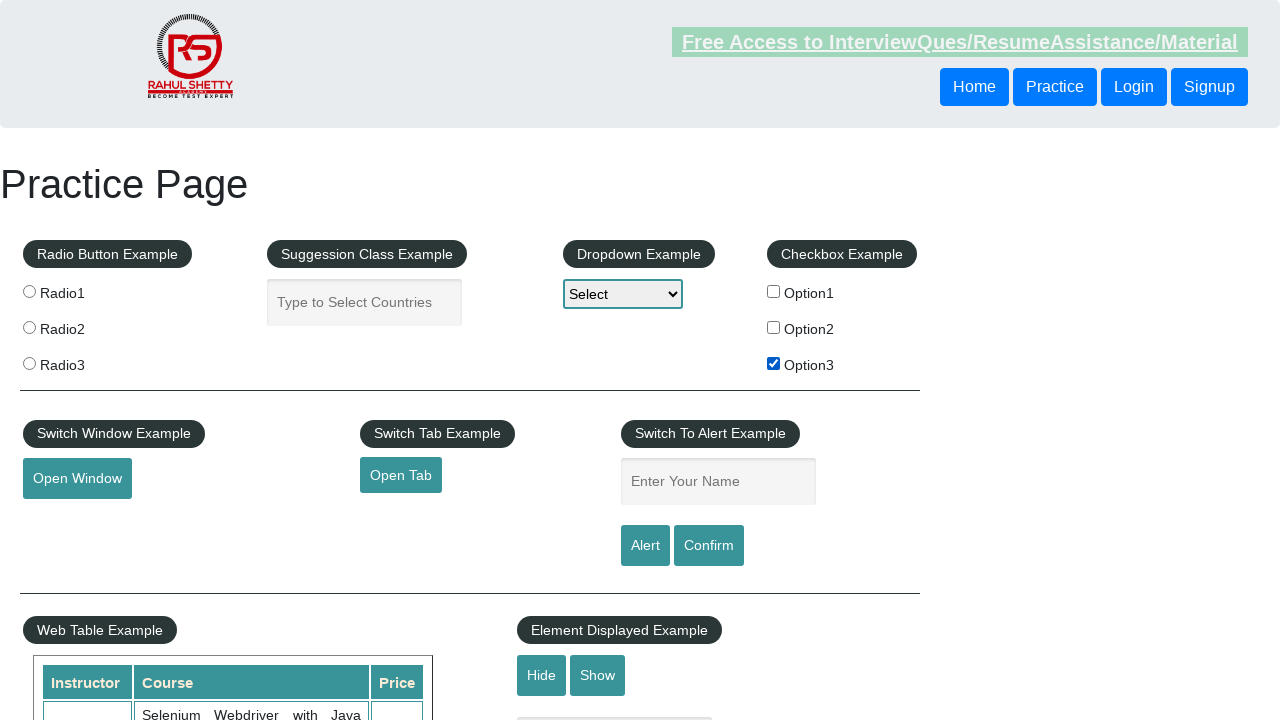

Verified checkbox 3 is selected
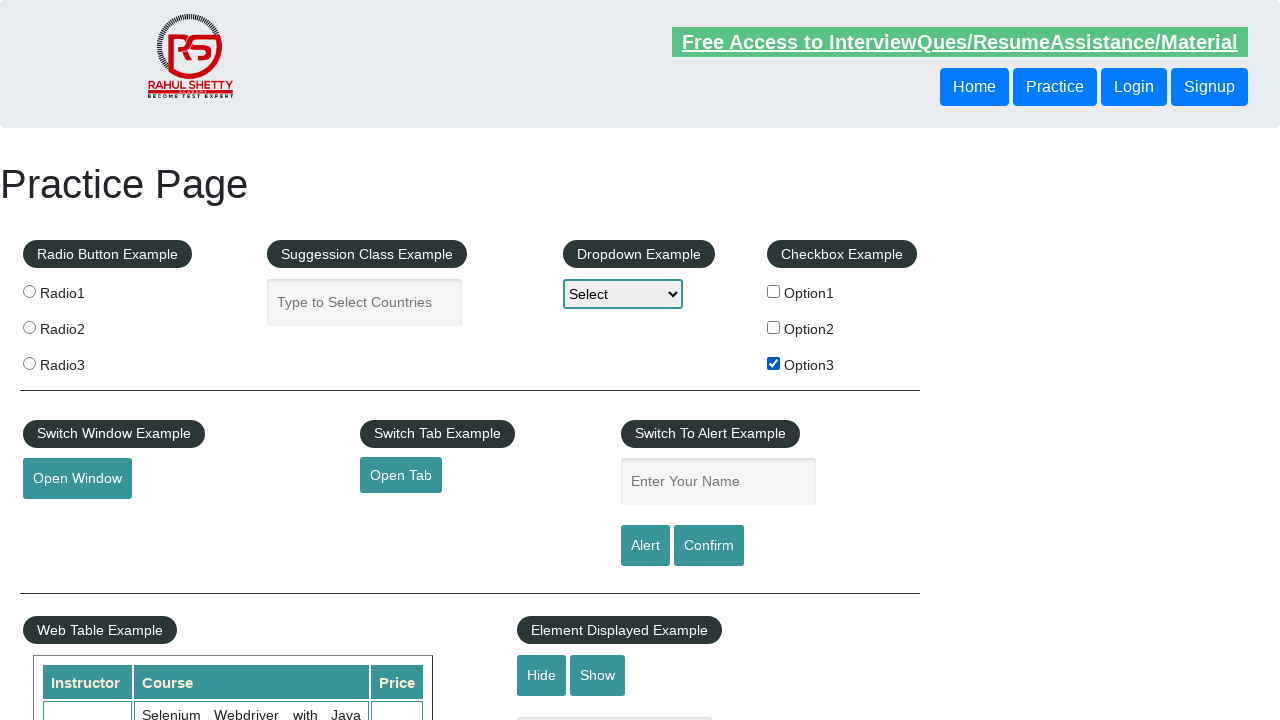

Clicked checkbox 3 to deselect it at (774, 363) on //*[@id='checkBoxOption3']
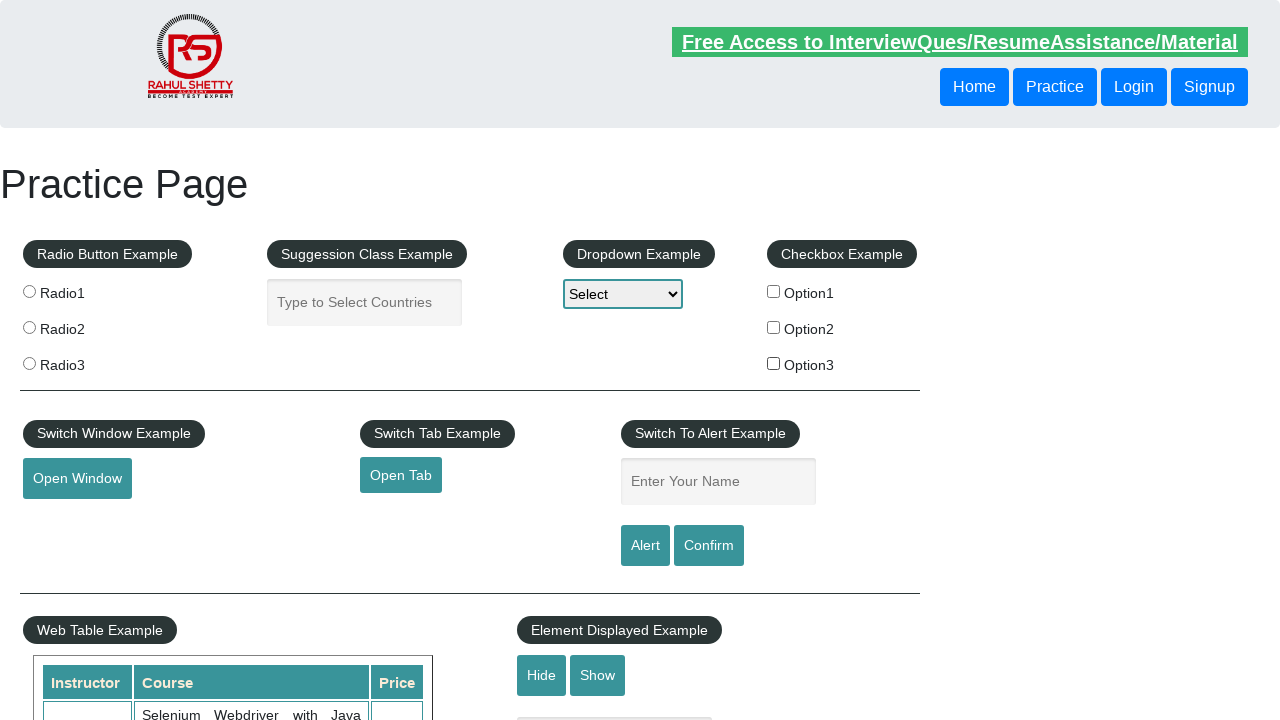

Verified checkbox 3 is deselected
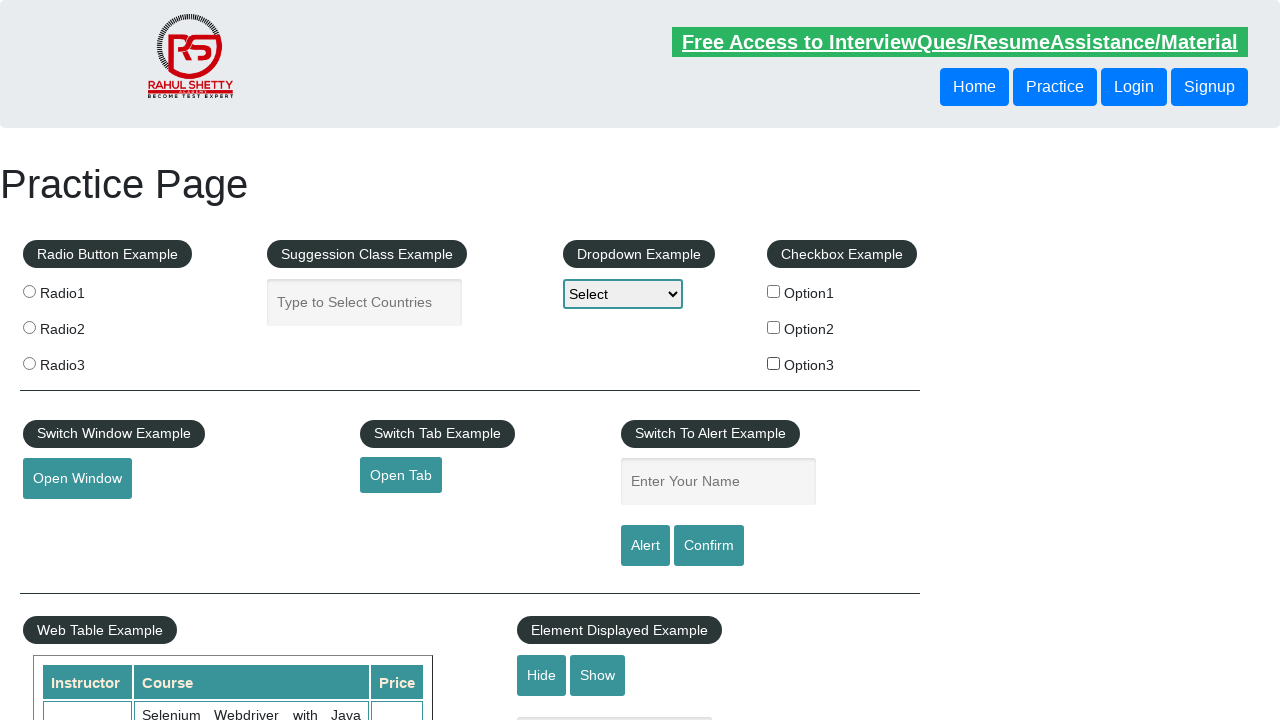

Counted total checkboxes: 3
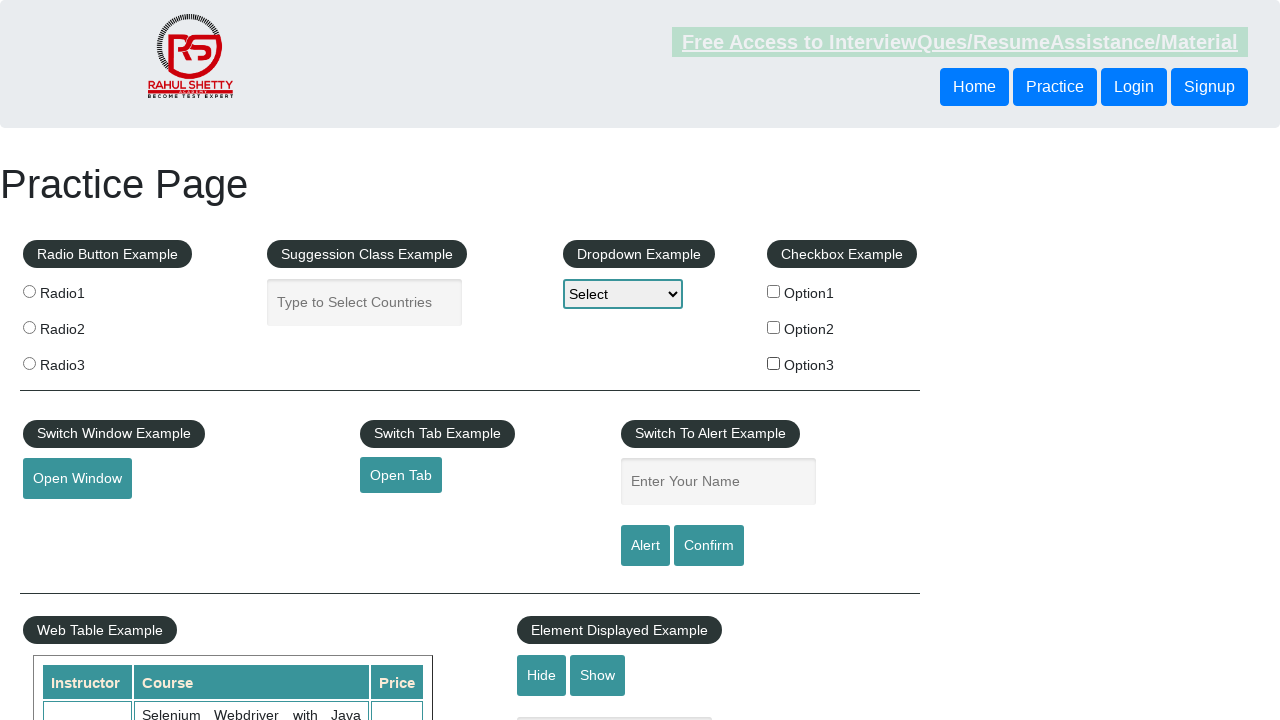

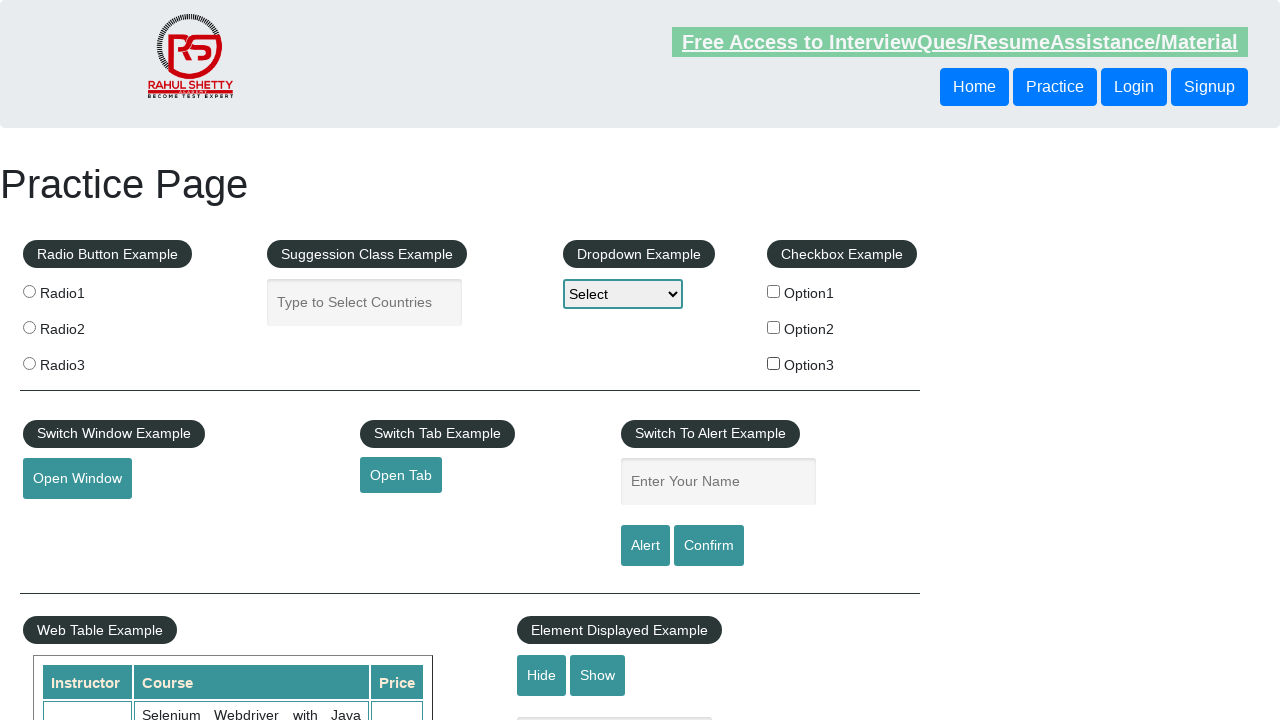